Tests simple JavaScript alert functionality by clicking a button to trigger the alert, verifying the alert text, and accepting it

Starting URL: https://v1.training-support.net/selenium/javascript-alerts

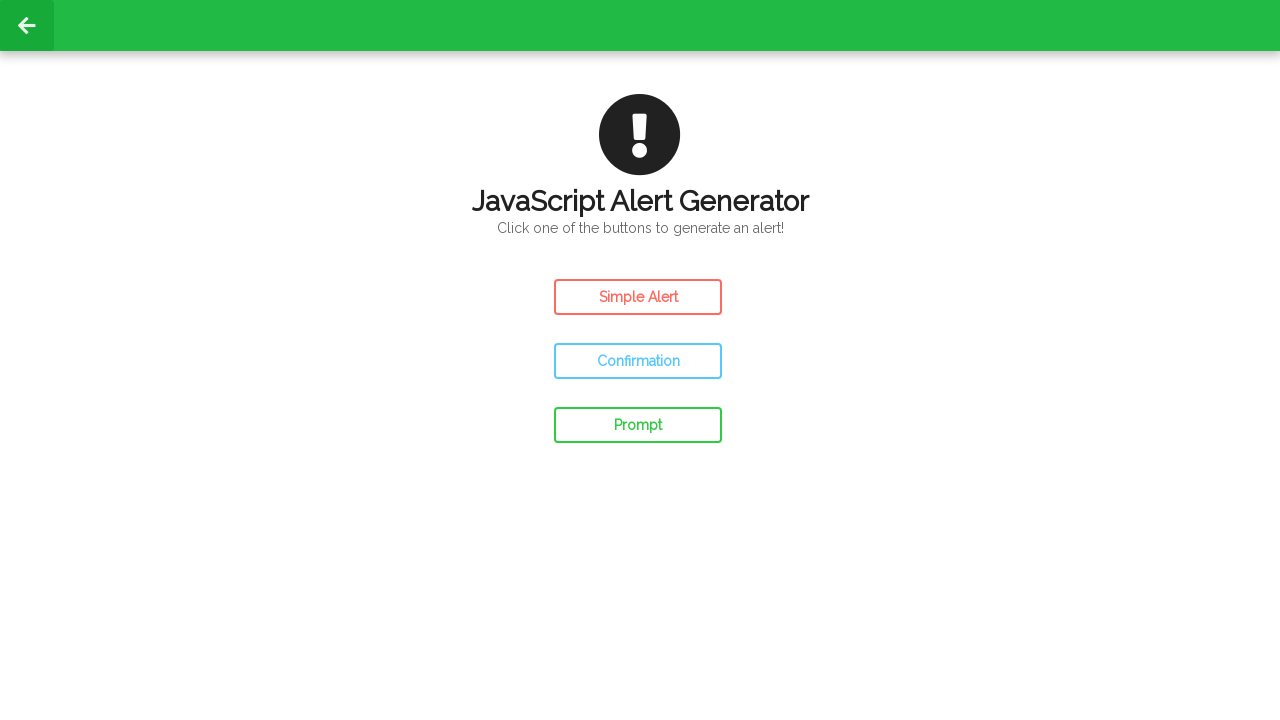

Navigated to JavaScript alerts test page
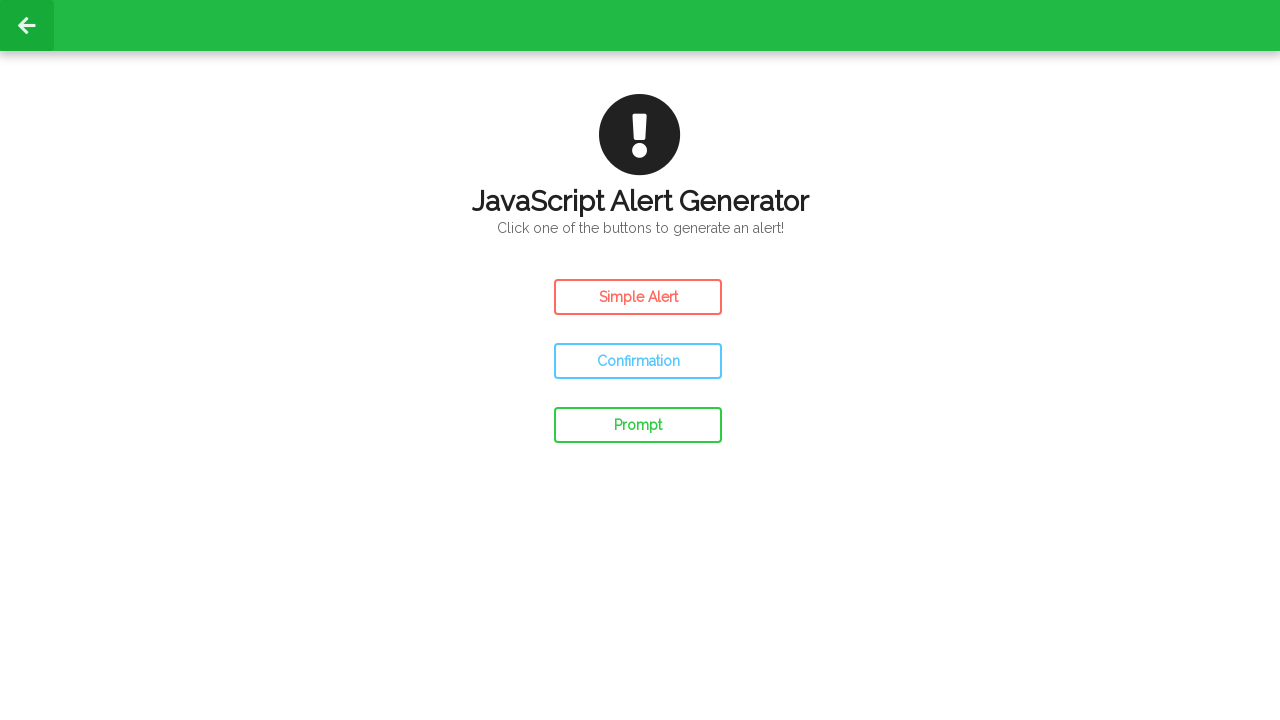

Clicked button to trigger simple alert at (638, 297) on #simple
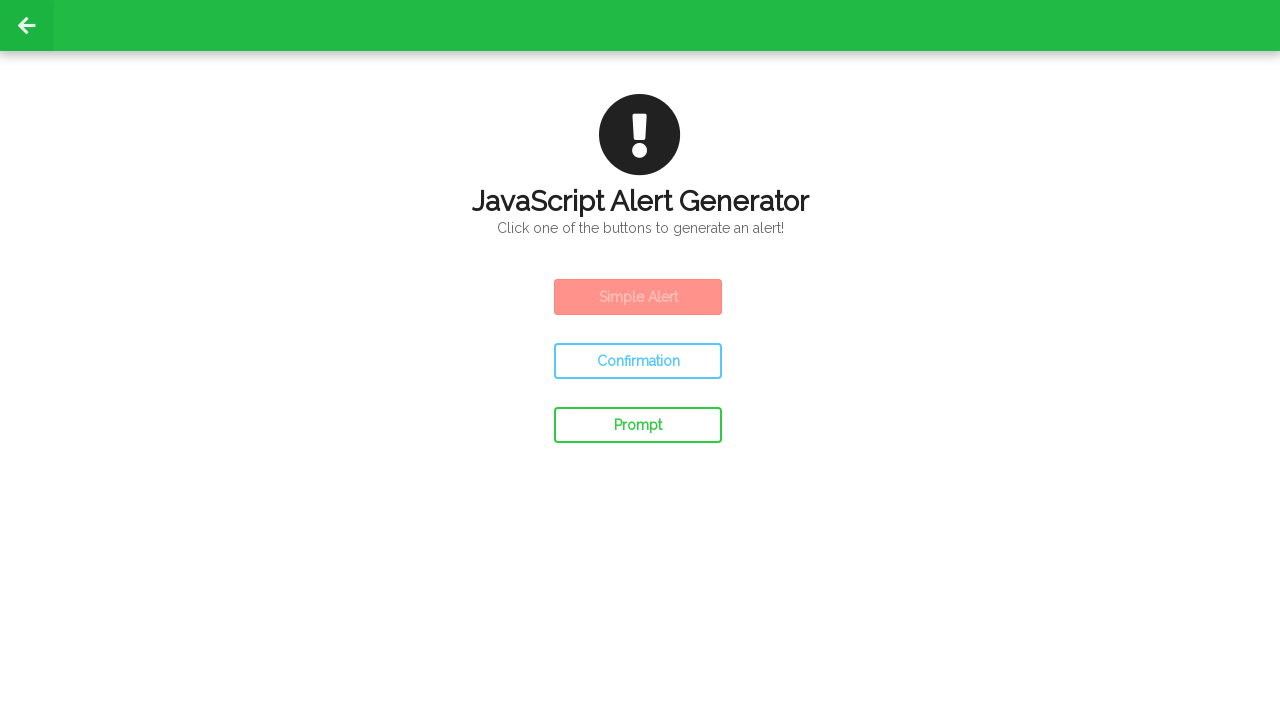

Set up dialog handler to accept alert
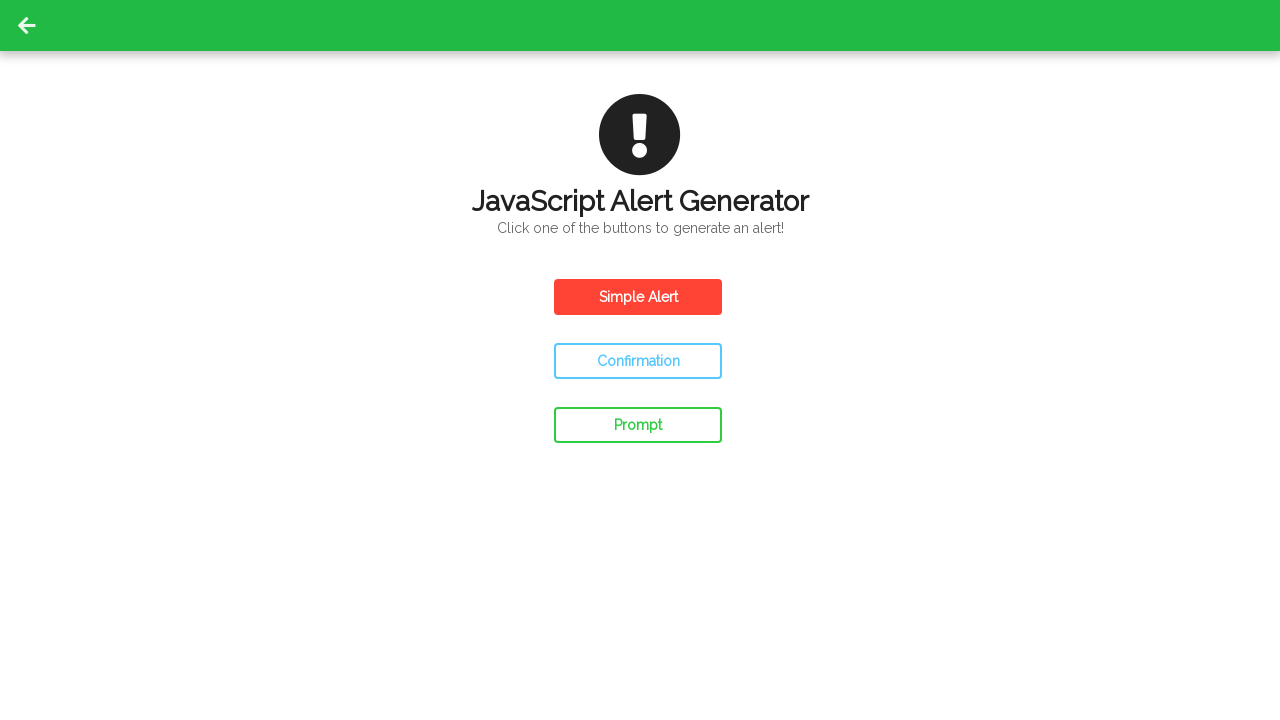

Waited for alert to be processed
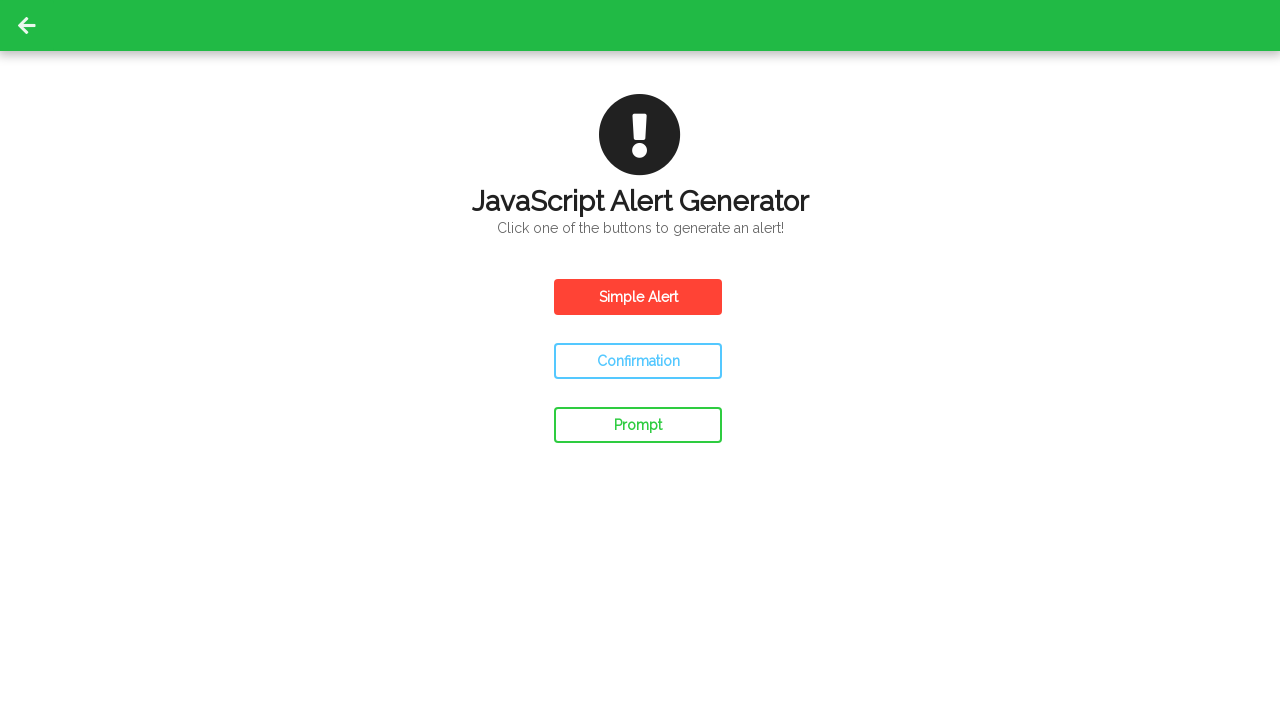

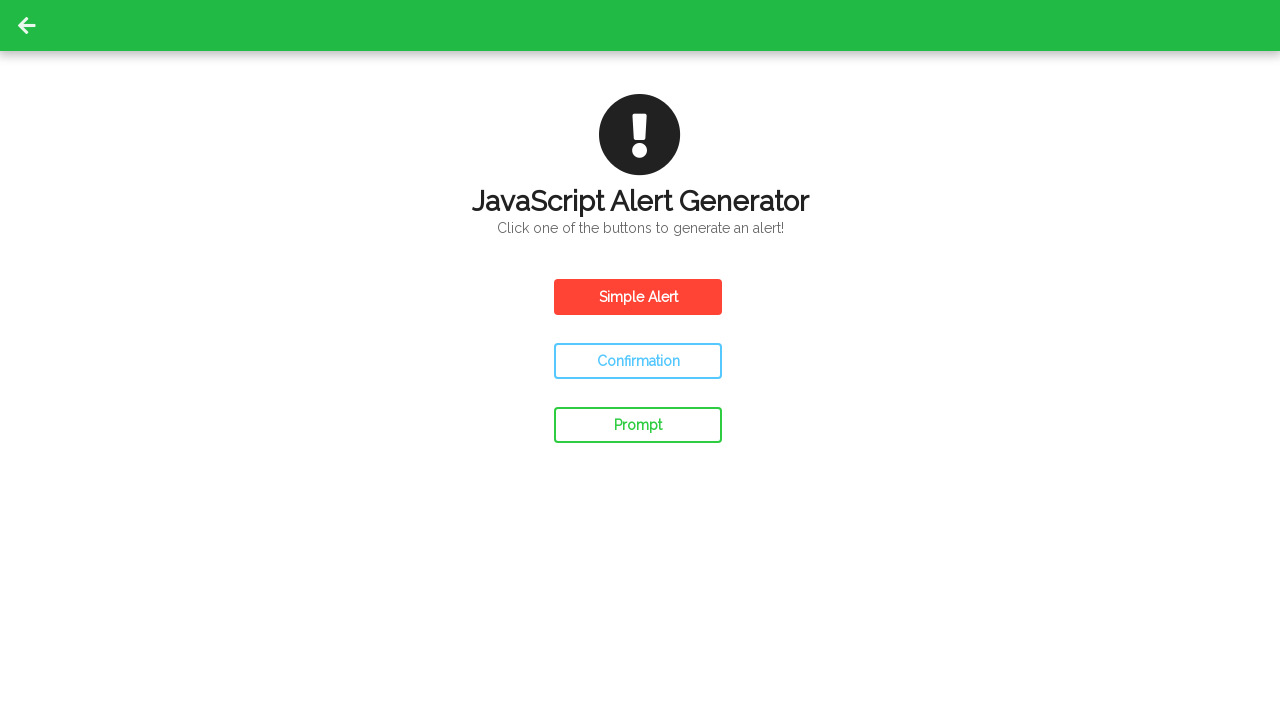